Tests infinite scroll functionality by scrolling 750 pixels down 10 times, then scrolling 750 pixels up 10 times using JavaScript execution.

Starting URL: https://practice.cydeo.com/infinite_scroll

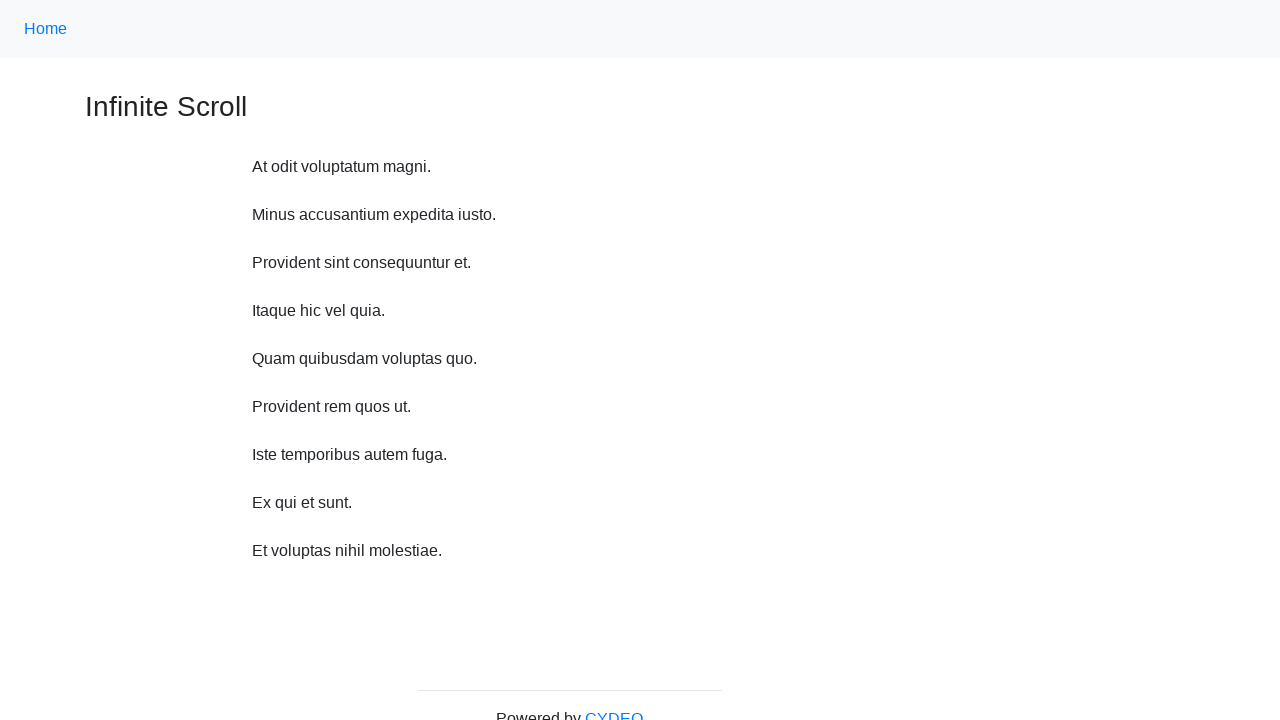

Waited for page to load (domcontentloaded)
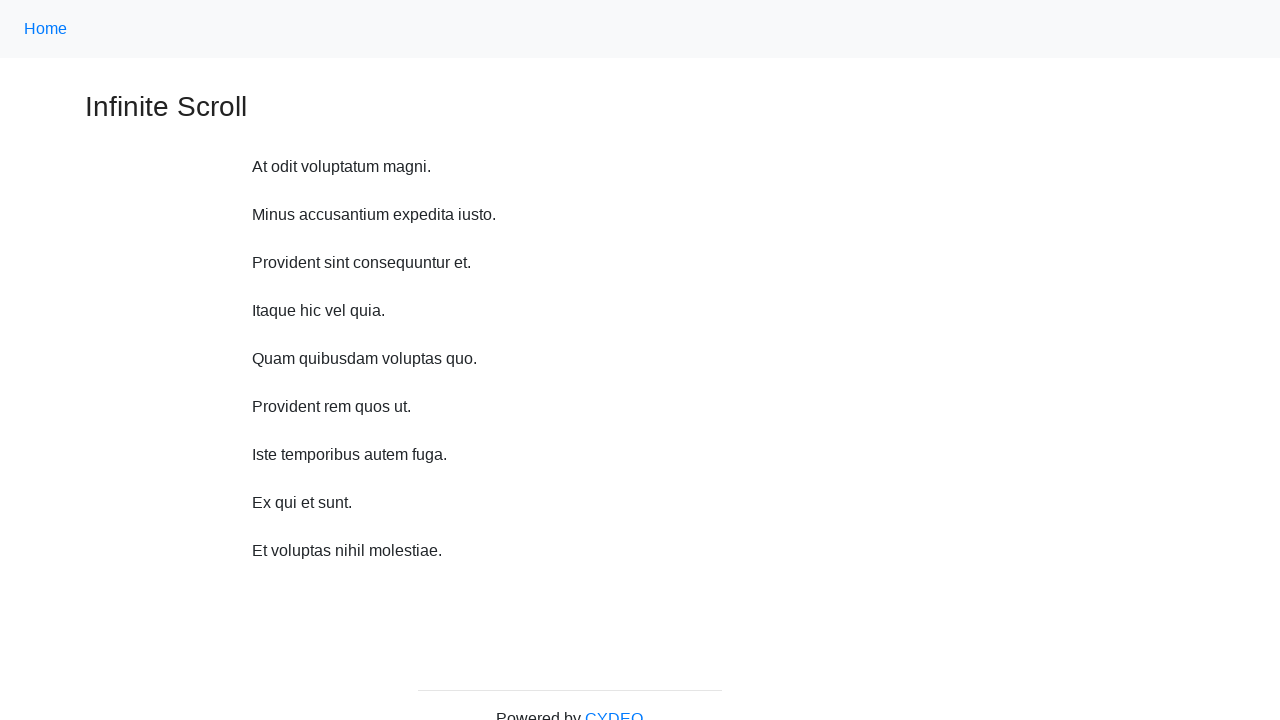

Waited 2 seconds for page to fully render
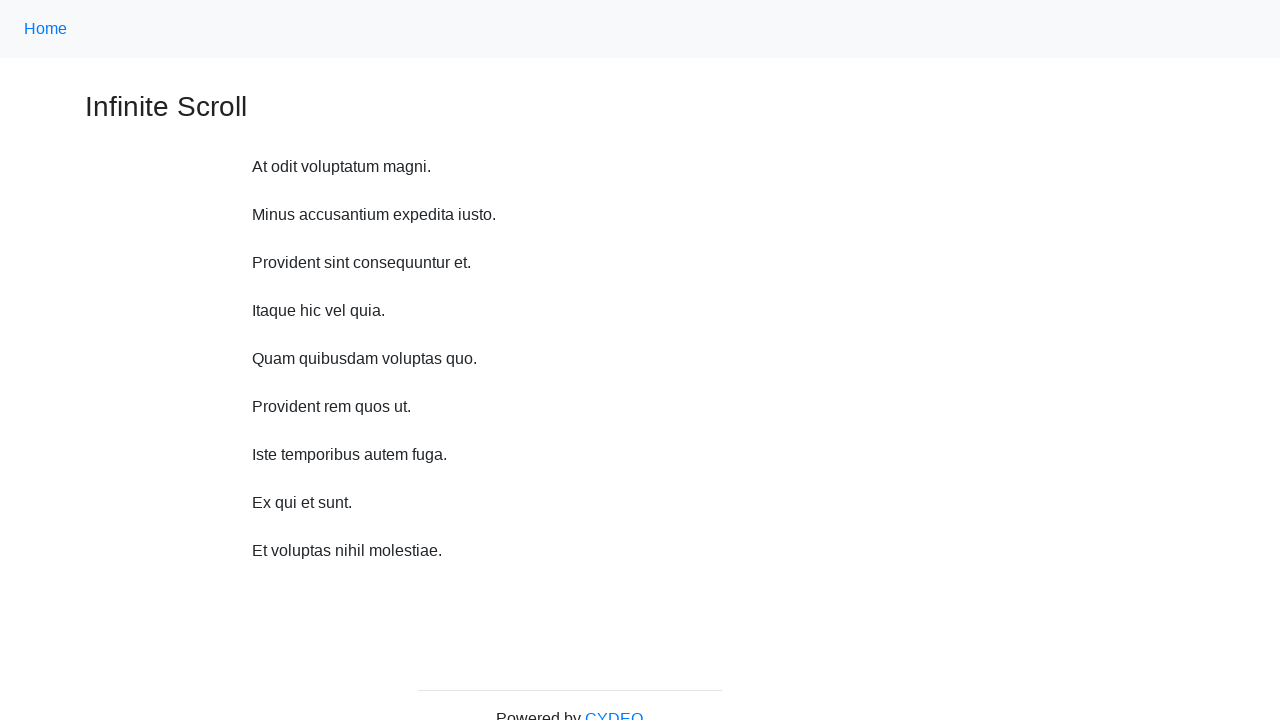

Scrolled 750 pixels down (iteration 1/10)
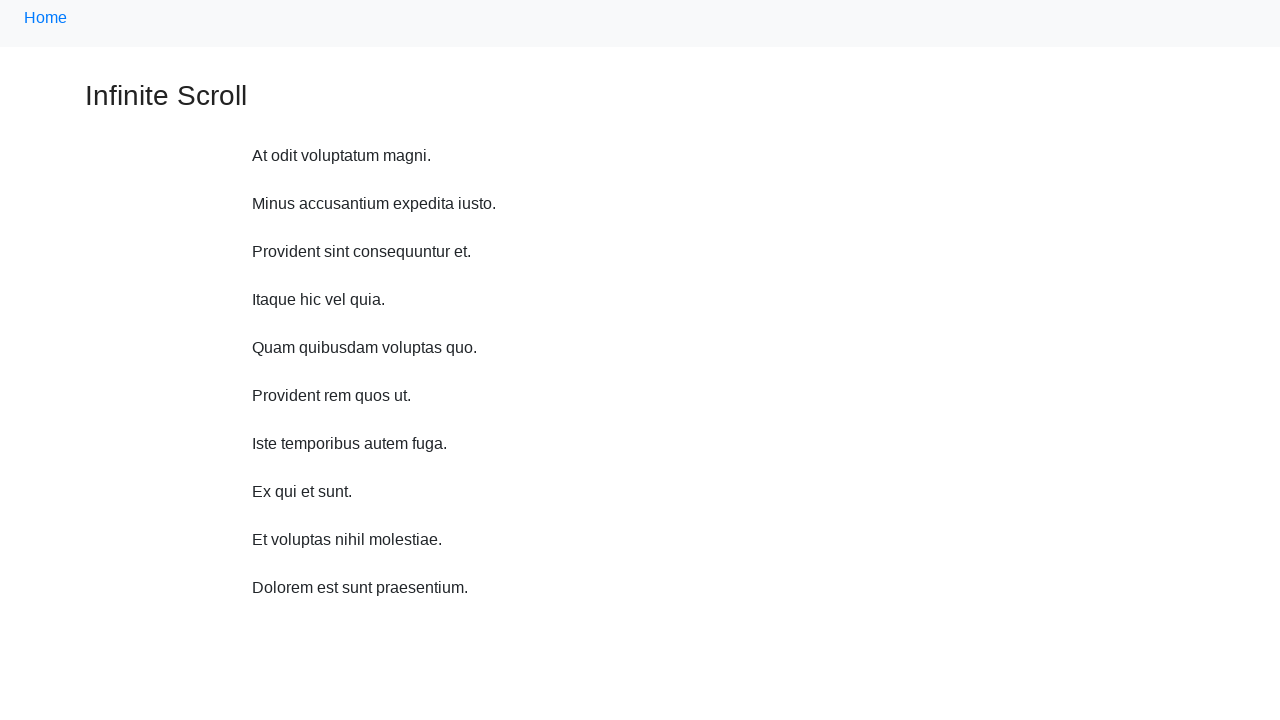

Scrolled 750 pixels down (iteration 2/10)
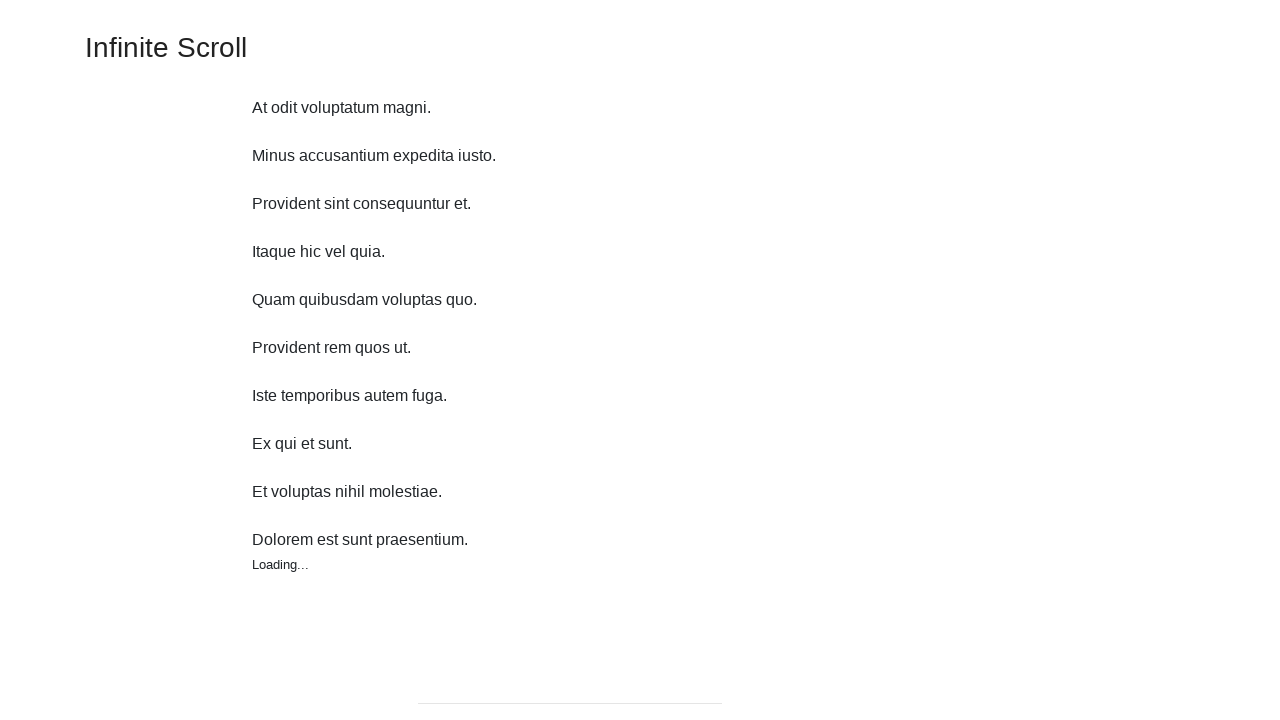

Scrolled 750 pixels down (iteration 3/10)
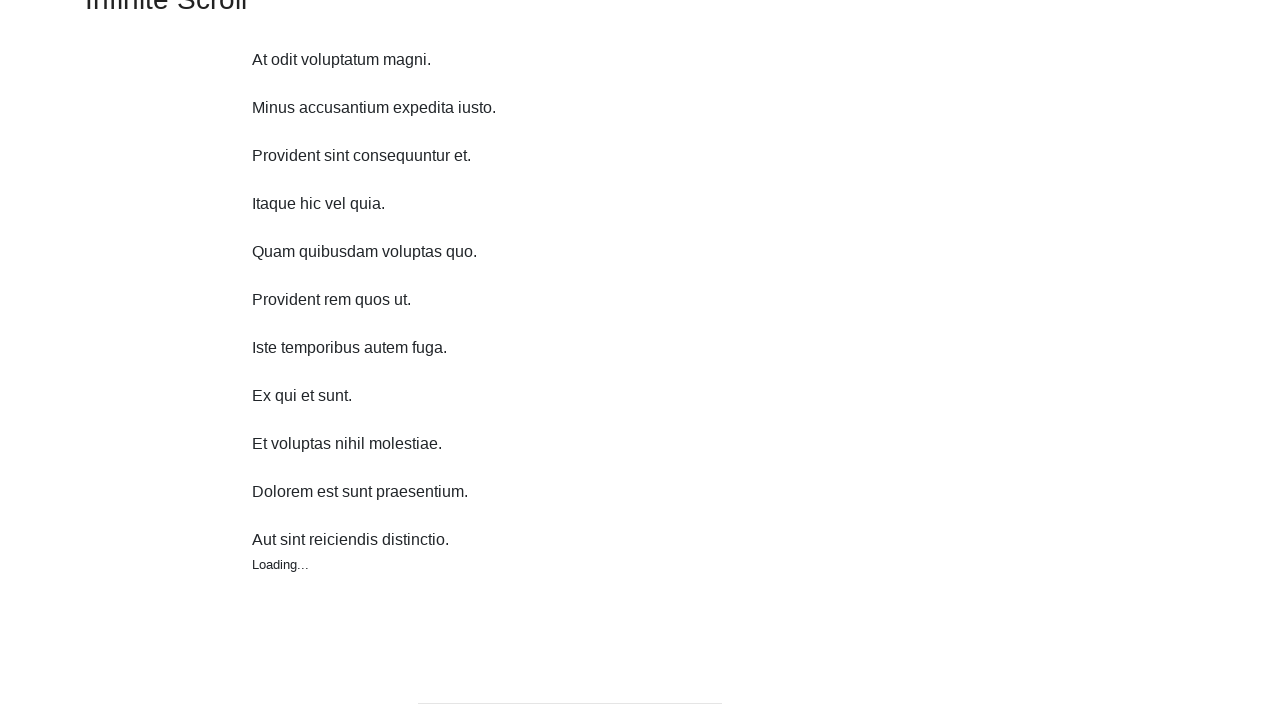

Scrolled 750 pixels down (iteration 4/10)
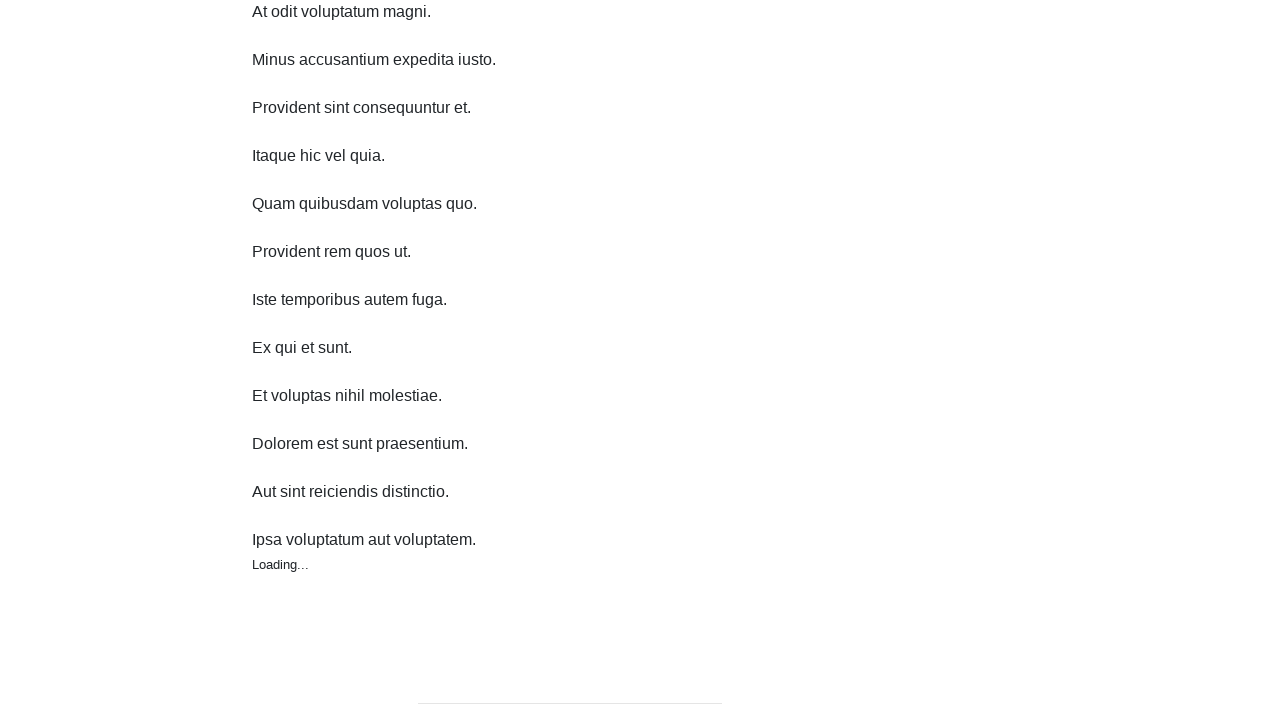

Scrolled 750 pixels down (iteration 5/10)
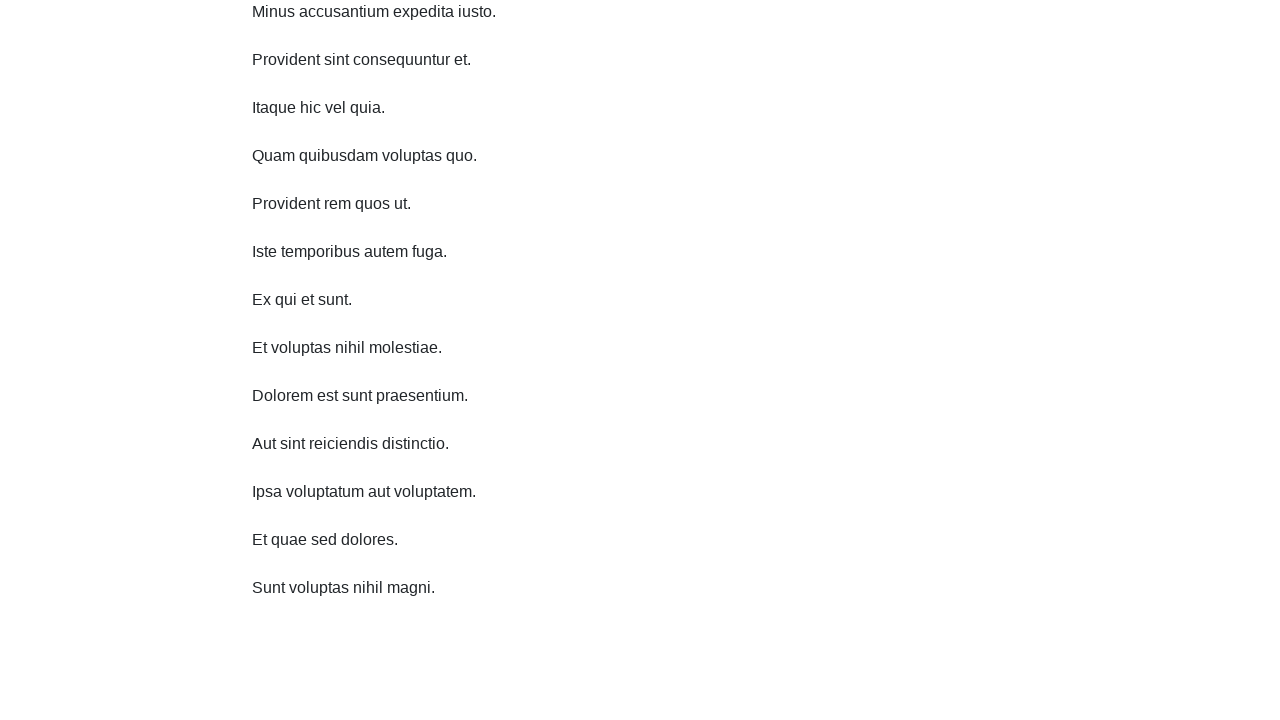

Scrolled 750 pixels down (iteration 6/10)
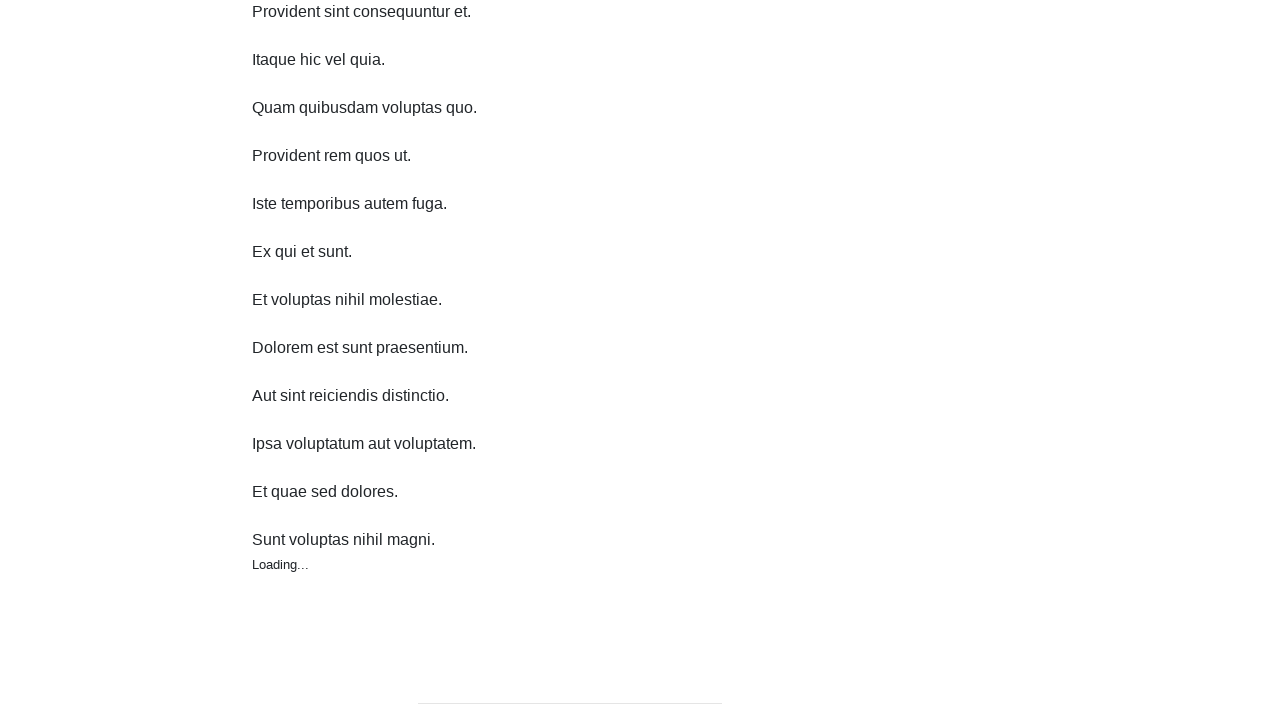

Scrolled 750 pixels down (iteration 7/10)
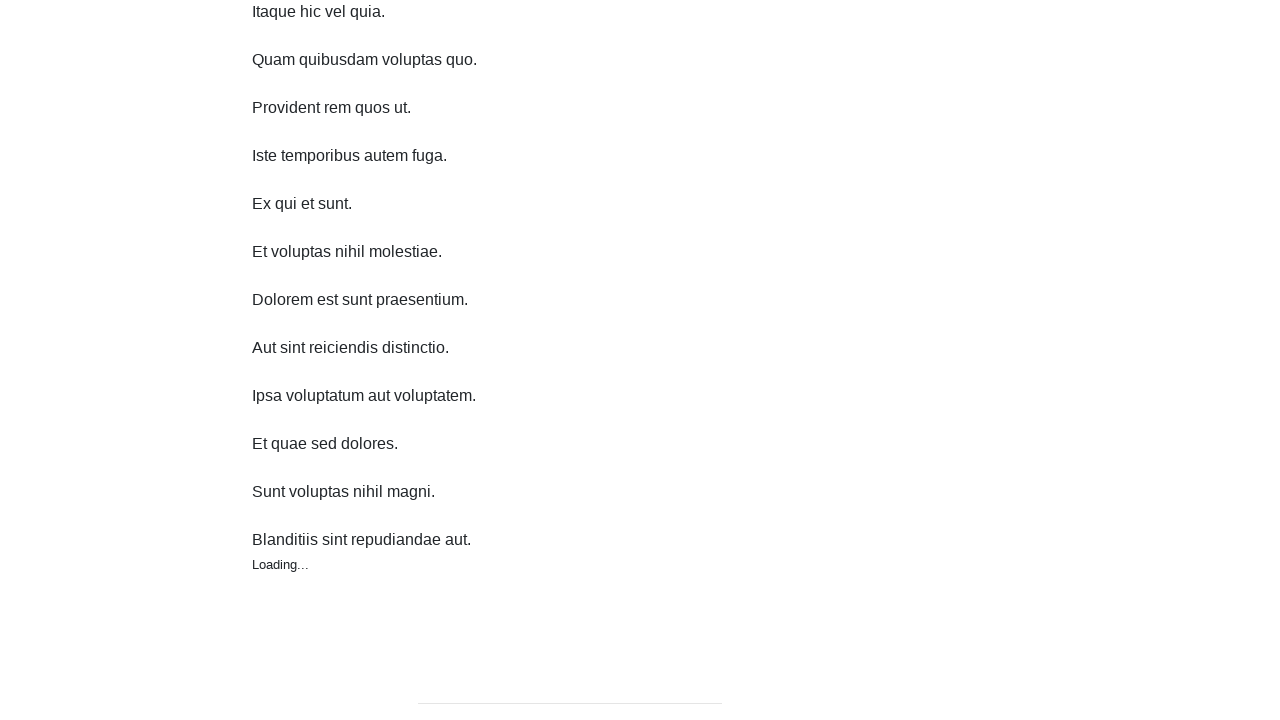

Scrolled 750 pixels down (iteration 8/10)
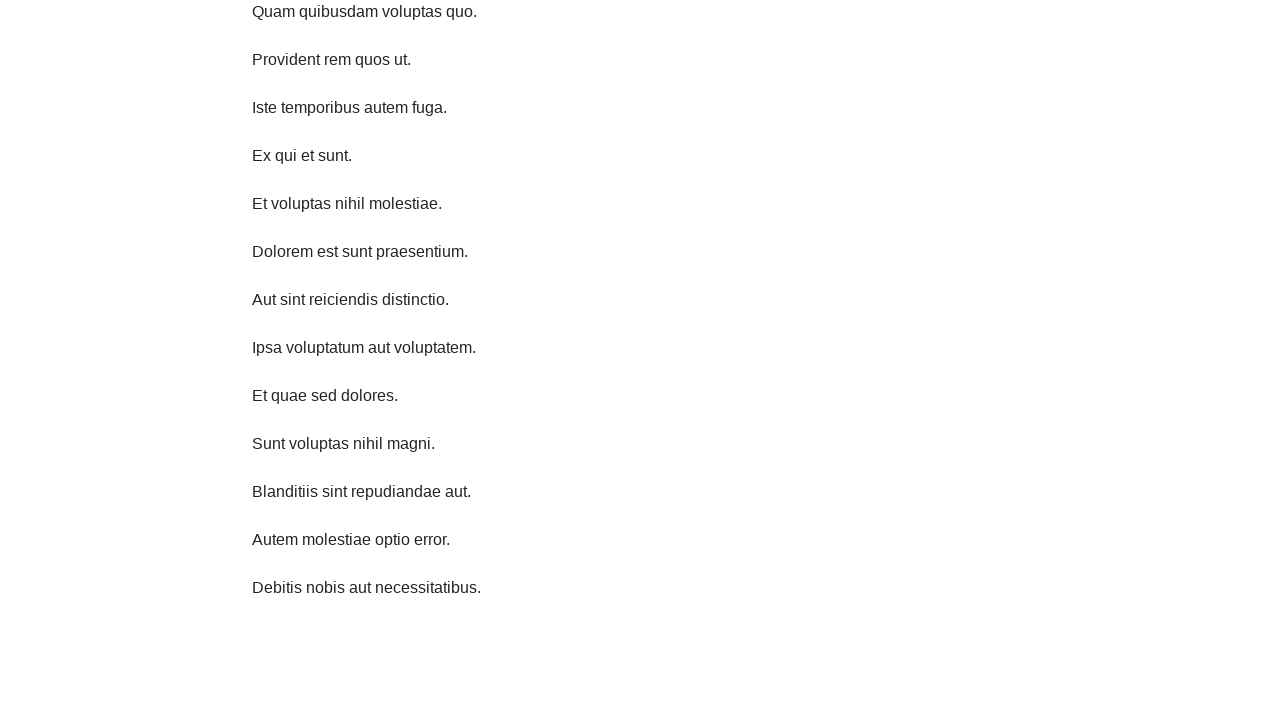

Scrolled 750 pixels down (iteration 9/10)
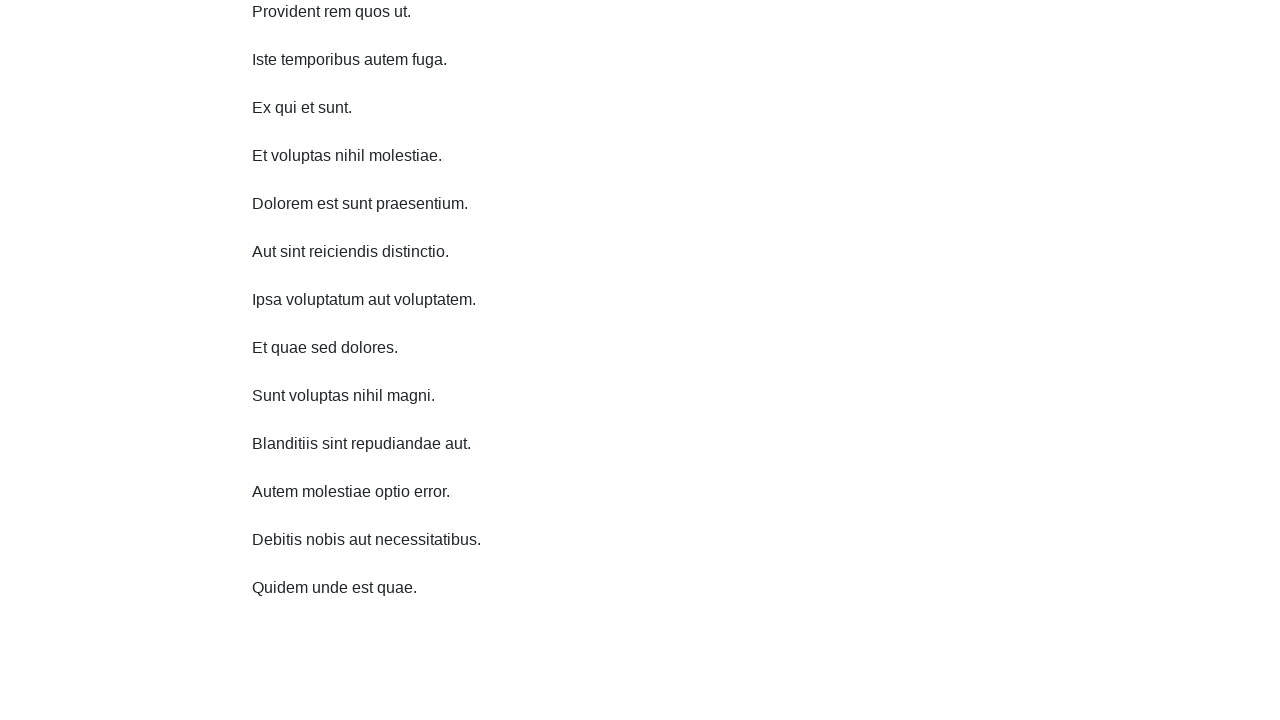

Scrolled 750 pixels down (iteration 10/10)
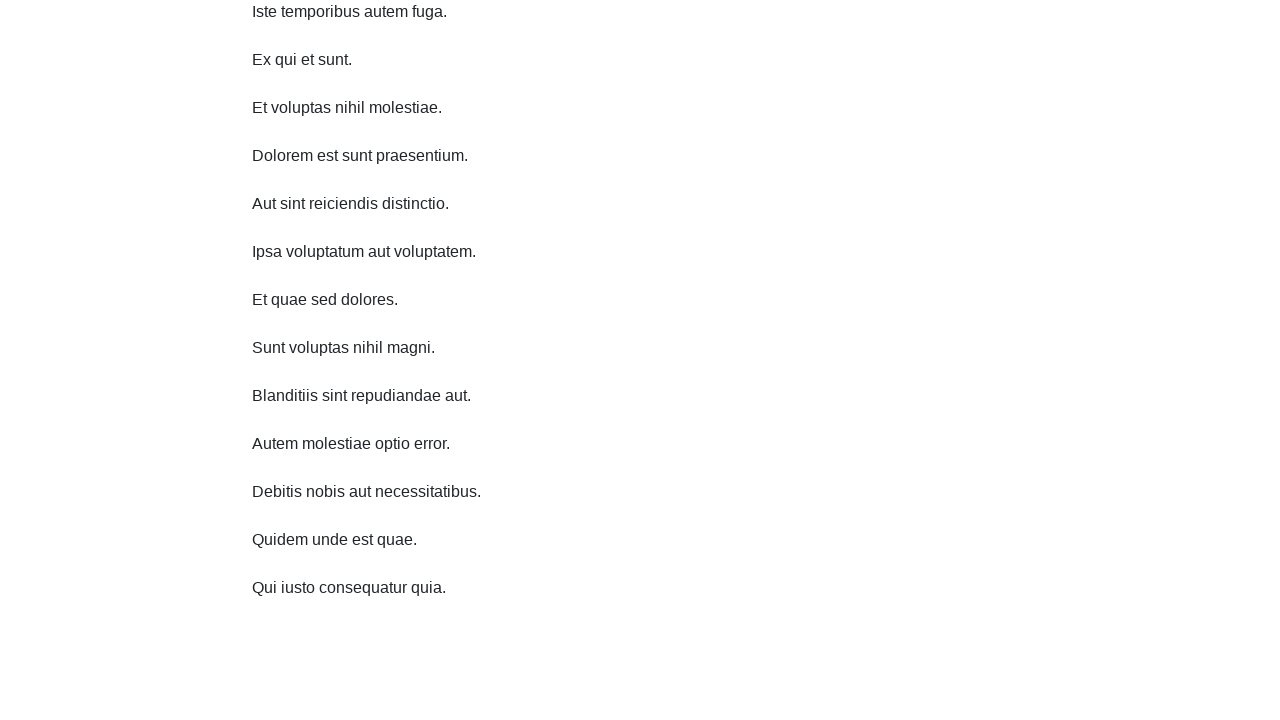

Scrolled 750 pixels up (iteration 1/10)
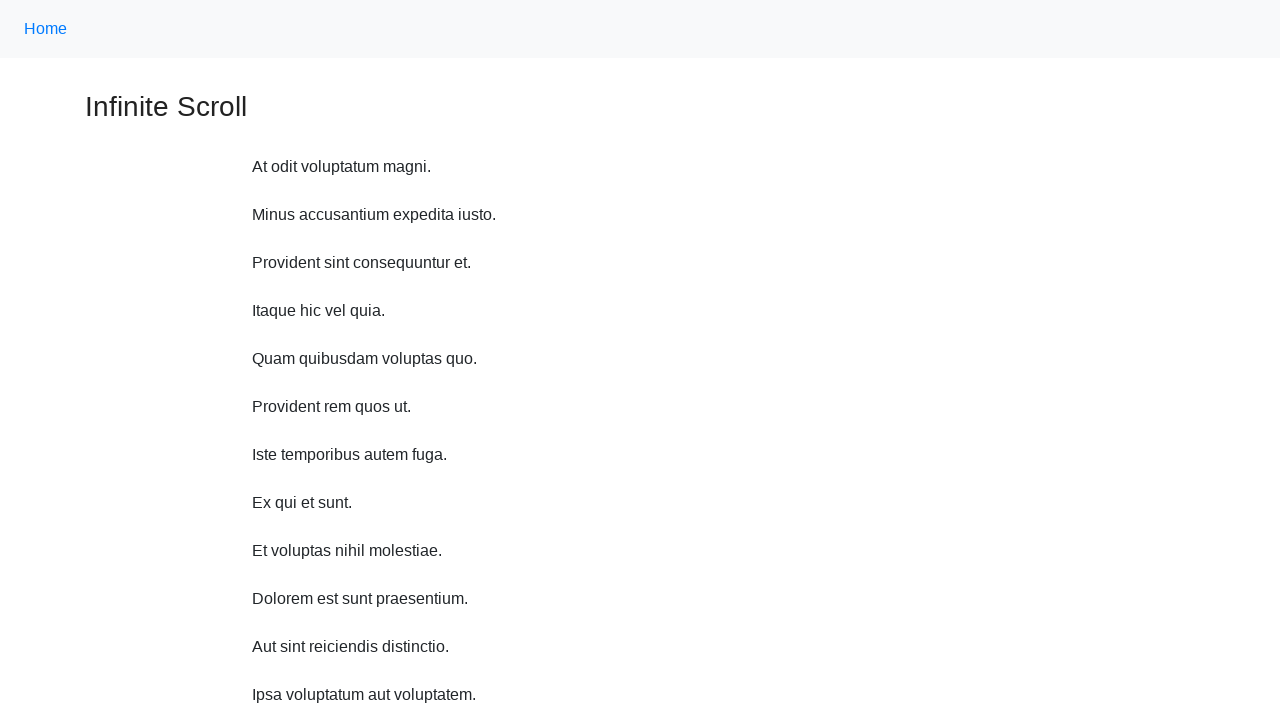

Scrolled 750 pixels up (iteration 2/10)
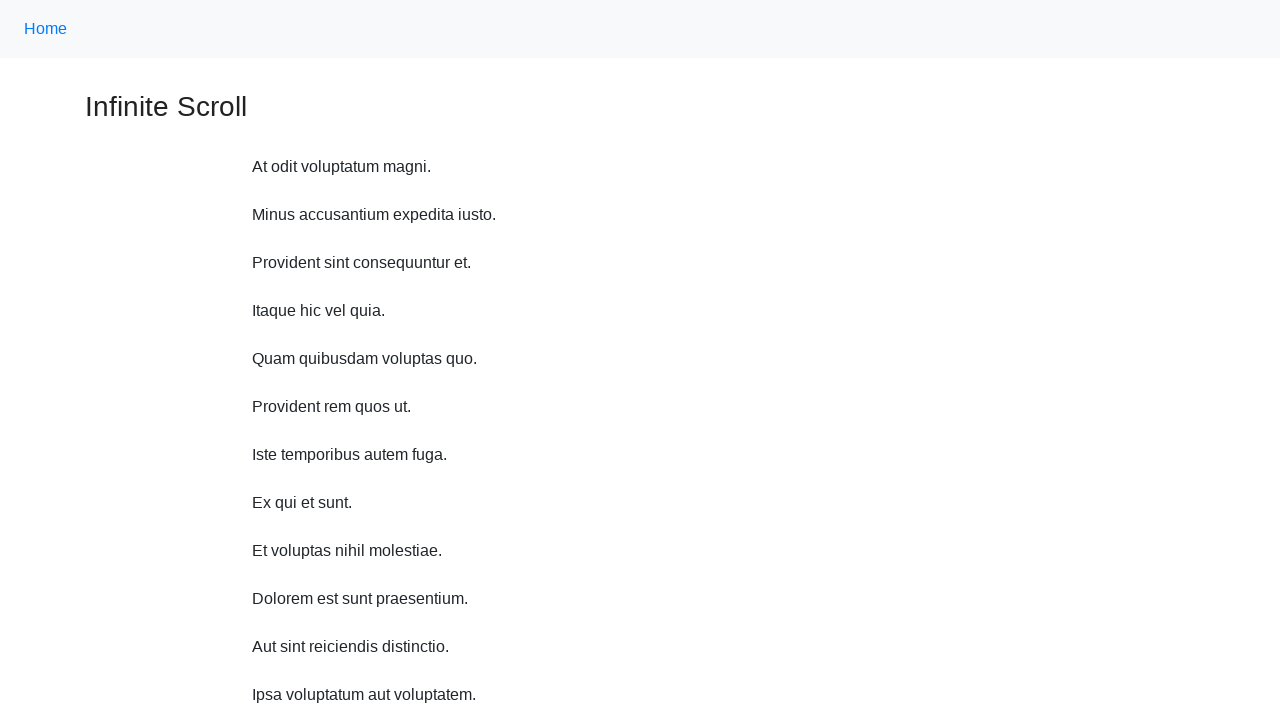

Scrolled 750 pixels up (iteration 3/10)
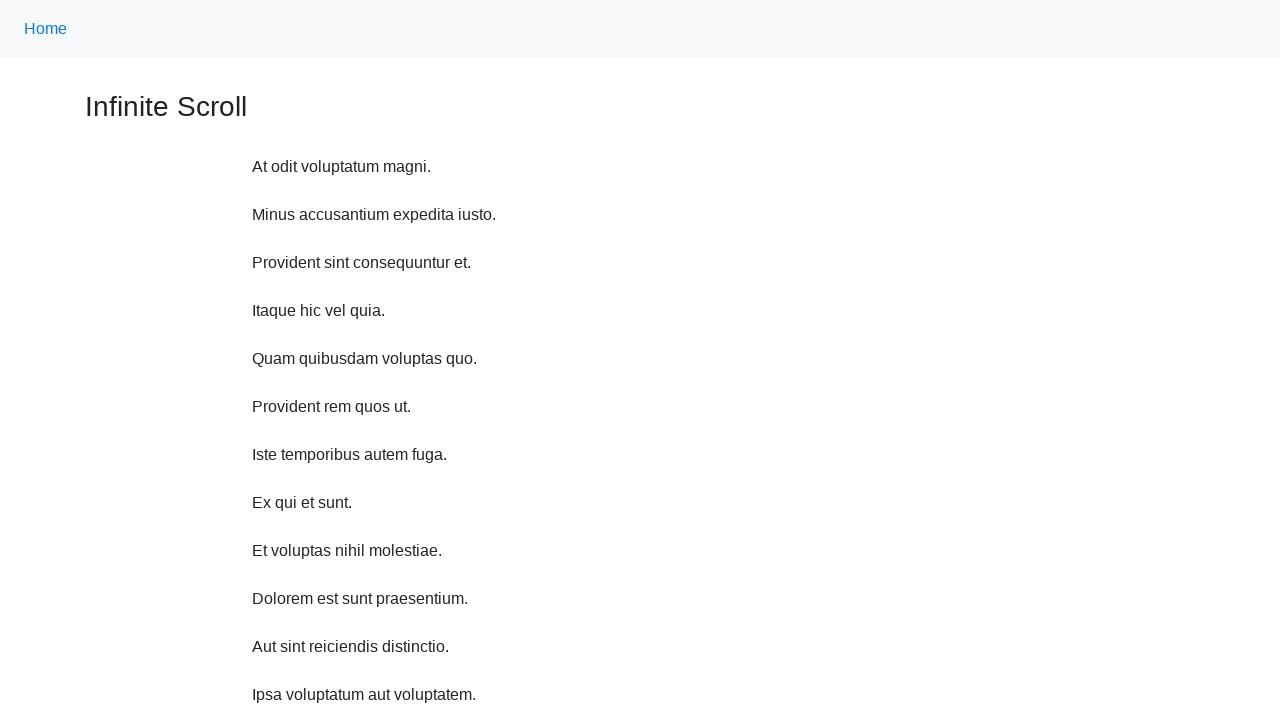

Scrolled 750 pixels up (iteration 4/10)
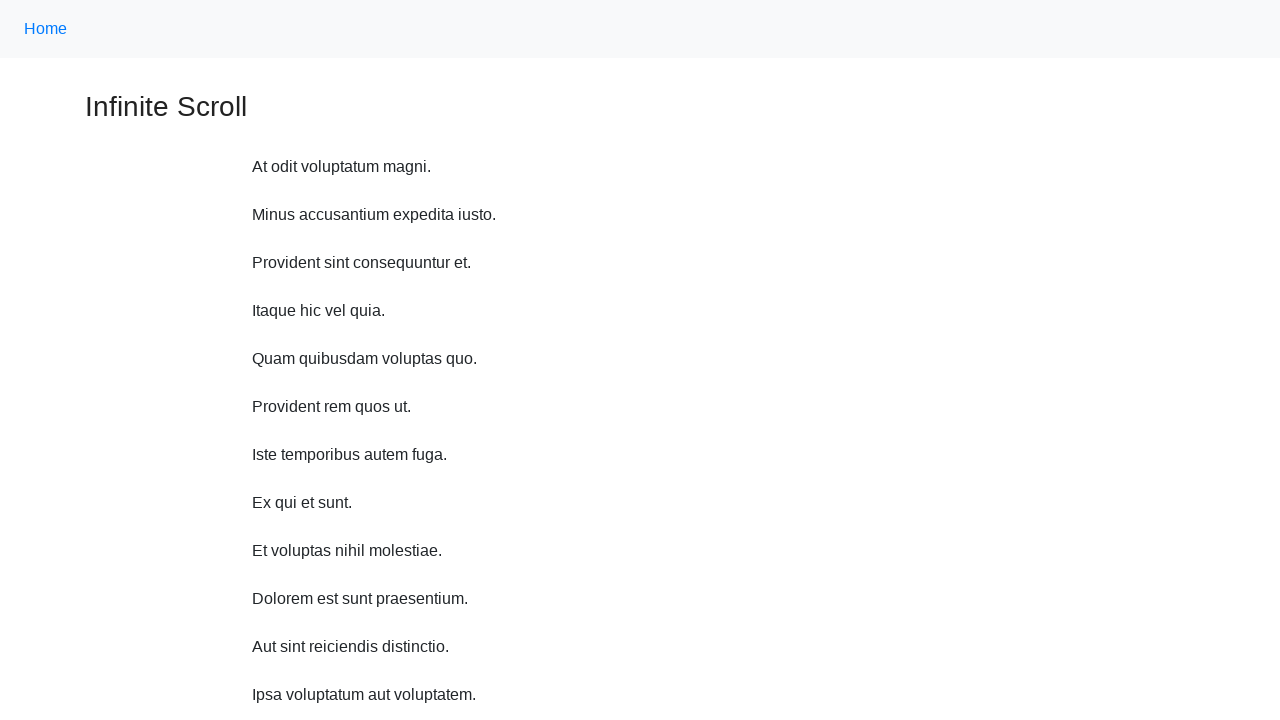

Scrolled 750 pixels up (iteration 5/10)
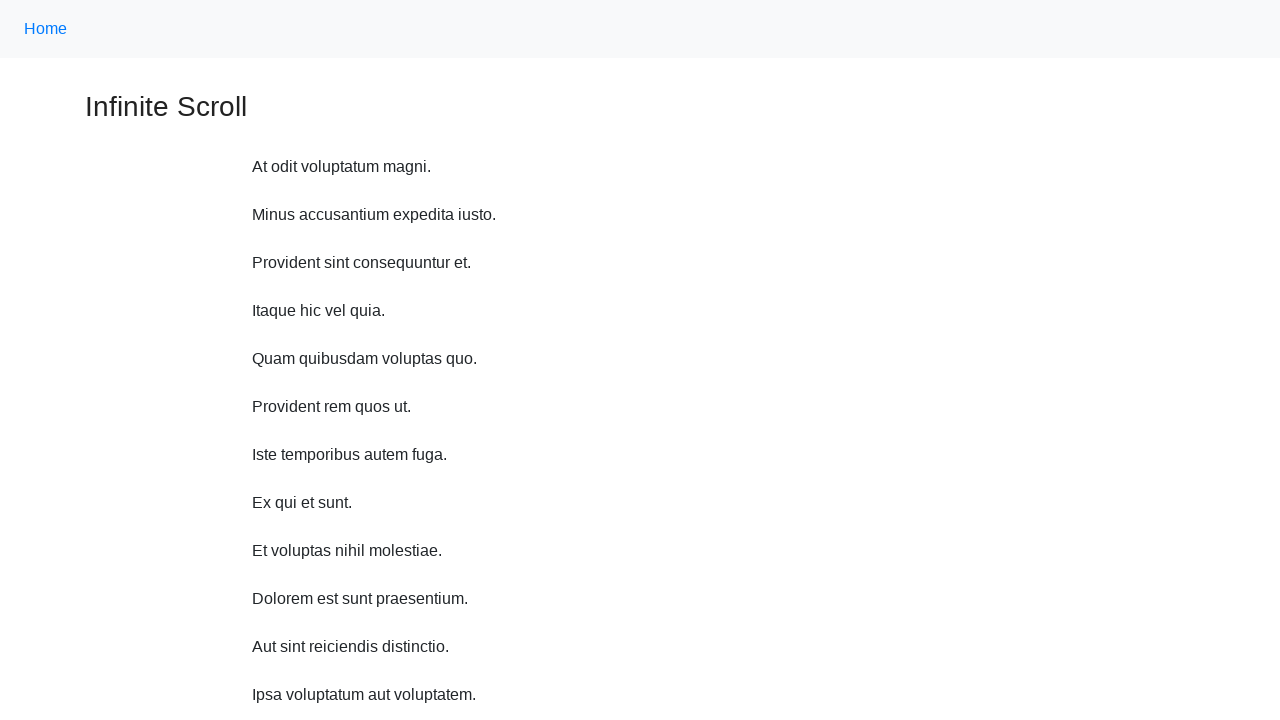

Scrolled 750 pixels up (iteration 6/10)
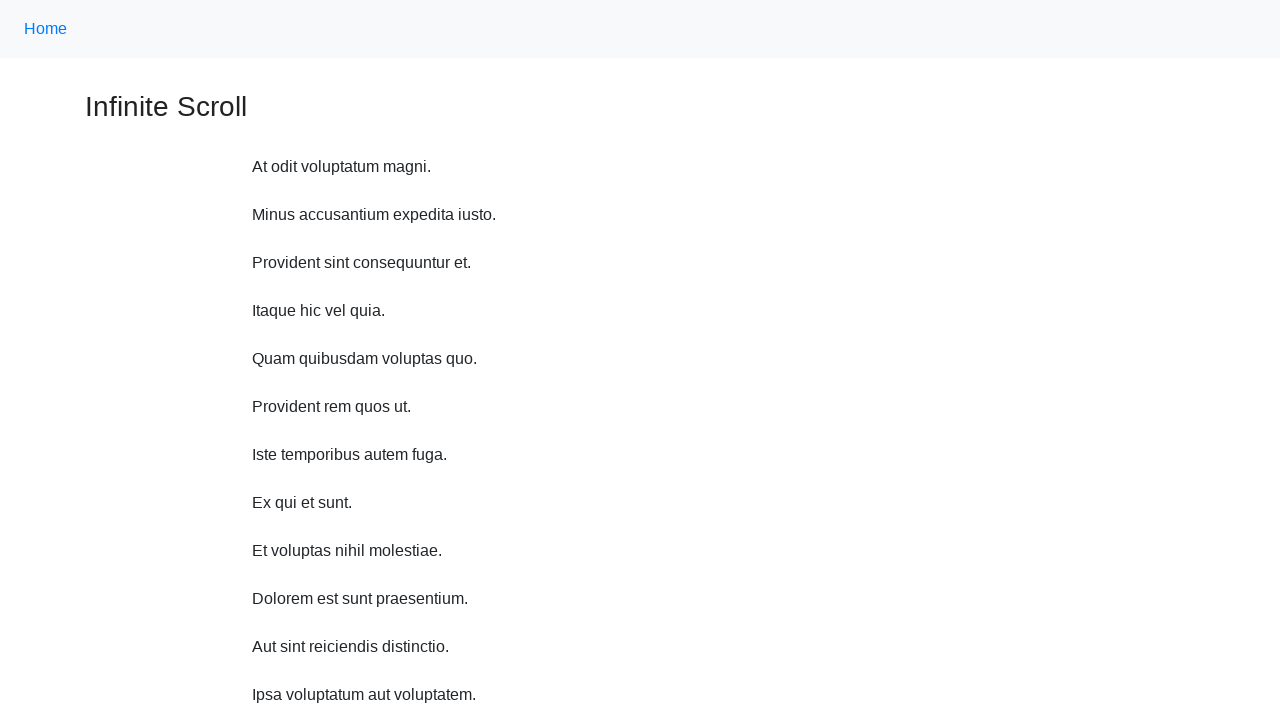

Scrolled 750 pixels up (iteration 7/10)
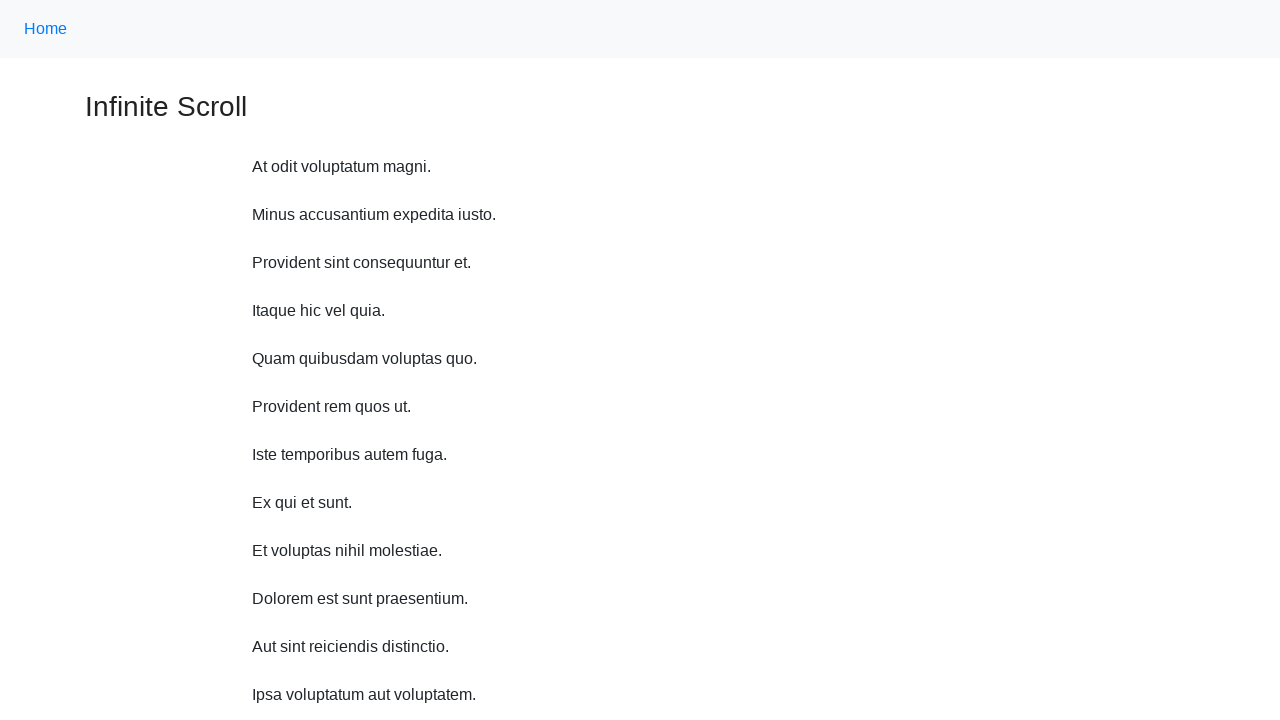

Scrolled 750 pixels up (iteration 8/10)
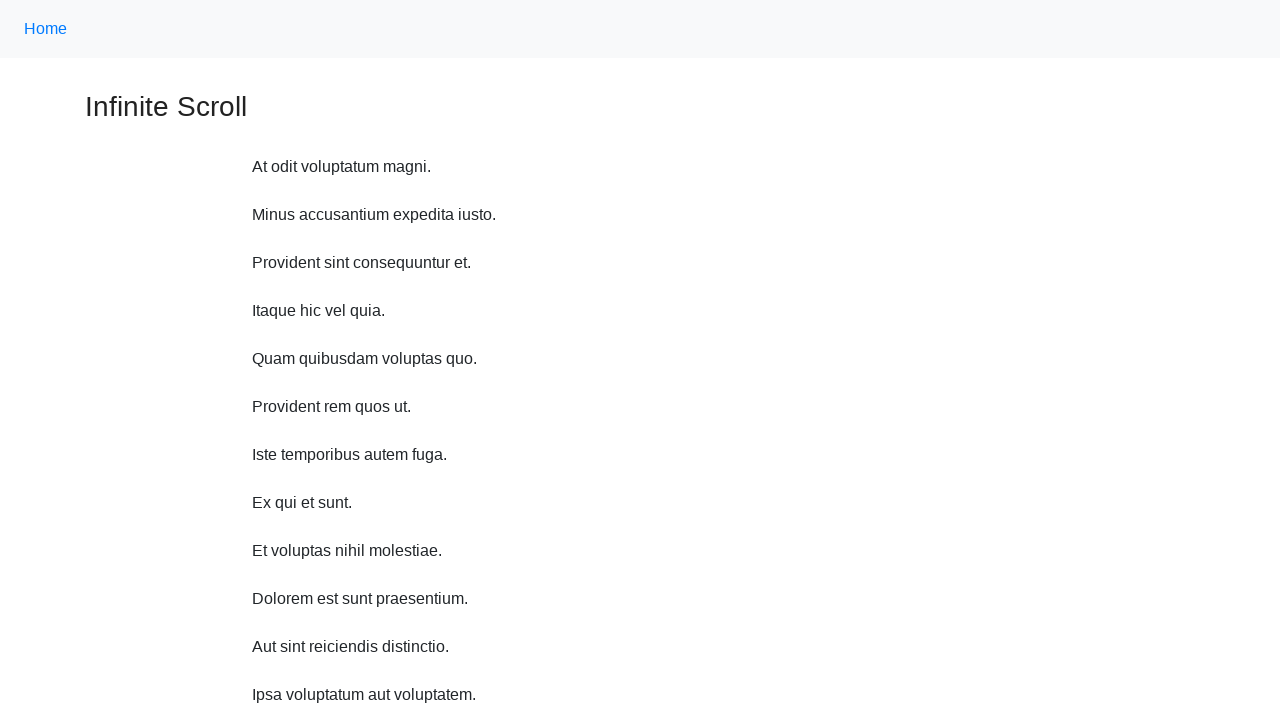

Scrolled 750 pixels up (iteration 9/10)
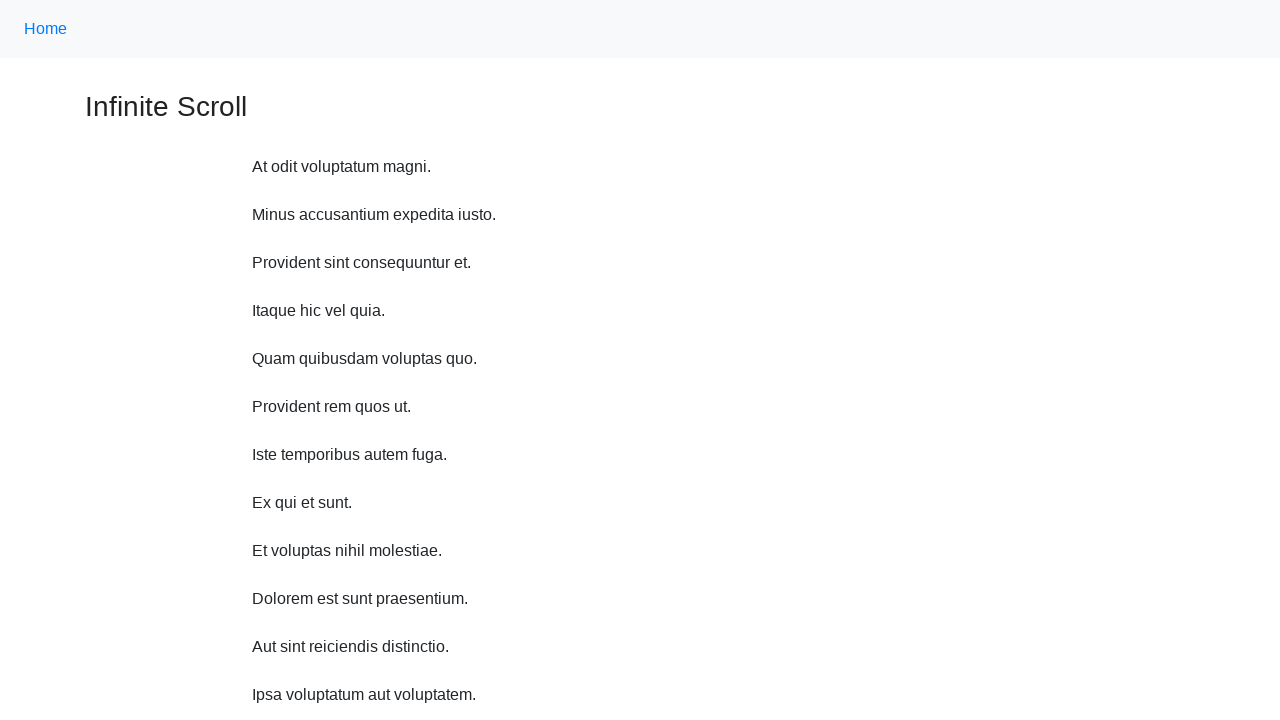

Scrolled 750 pixels up (iteration 10/10)
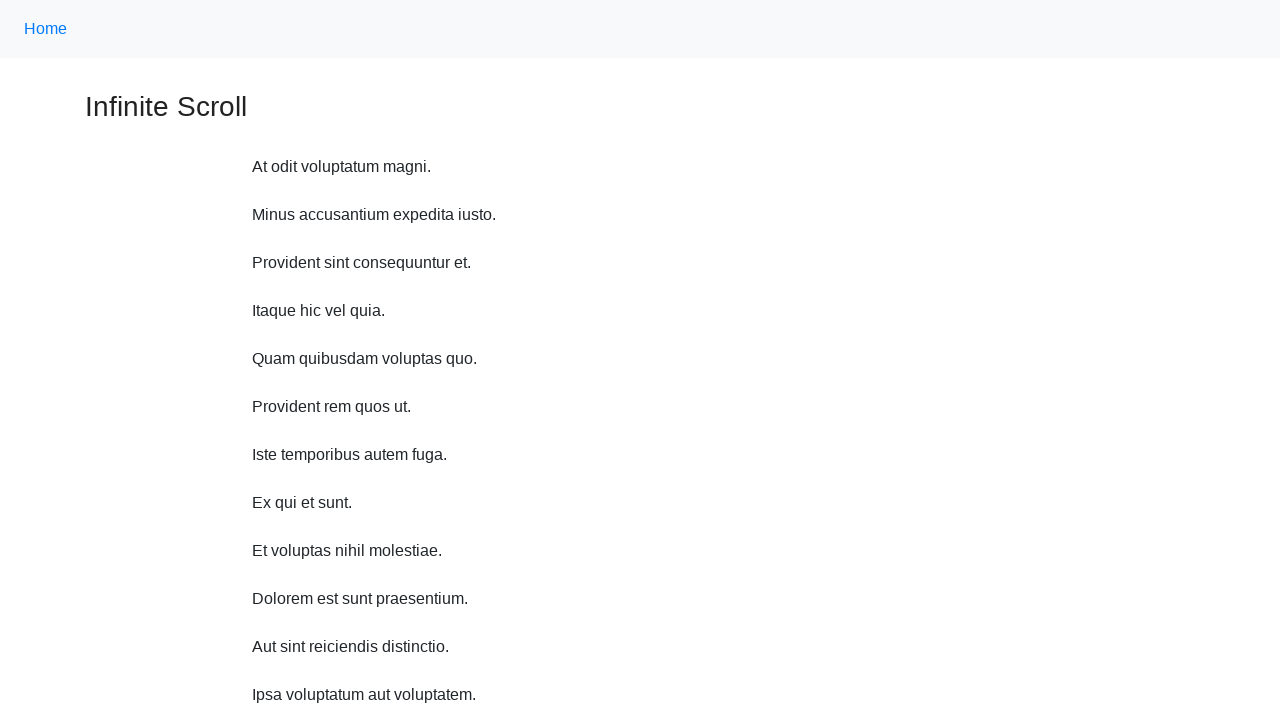

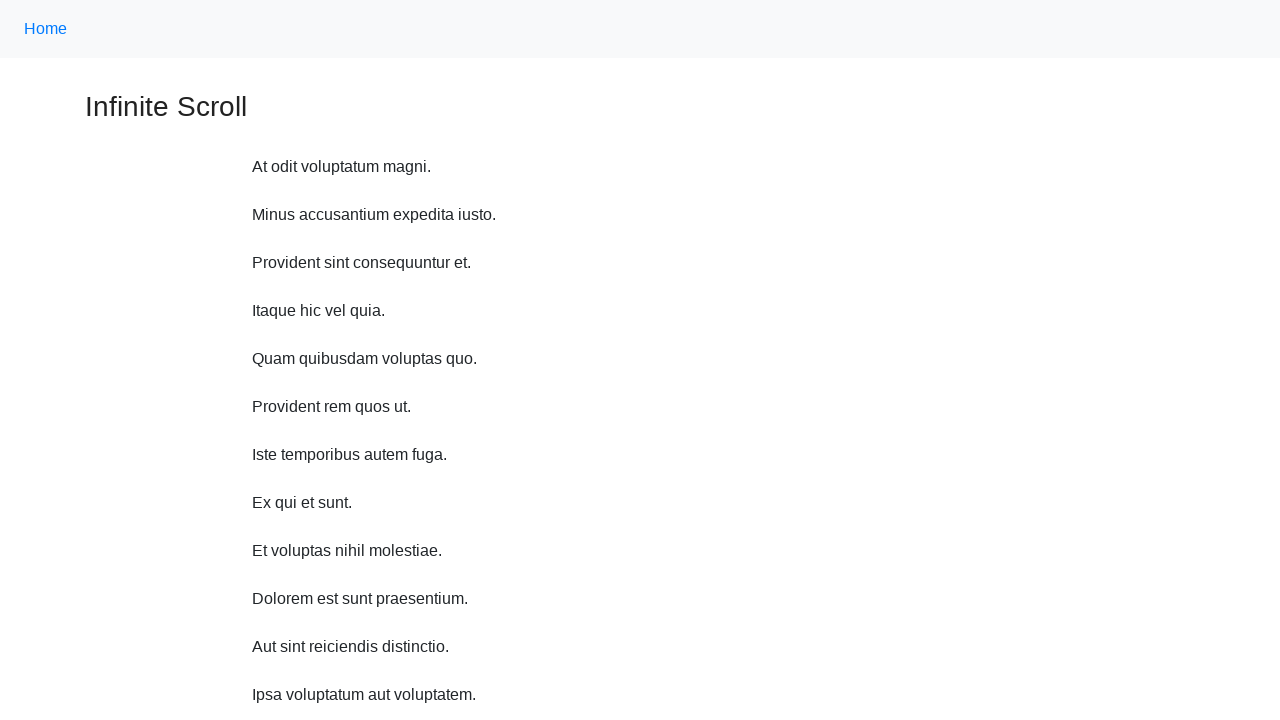